Navigates to the Test Otomasyonu homepage and verifies that the URL contains "testotomasyonu" to confirm successful navigation.

Starting URL: https://www.testotomasyonu.com

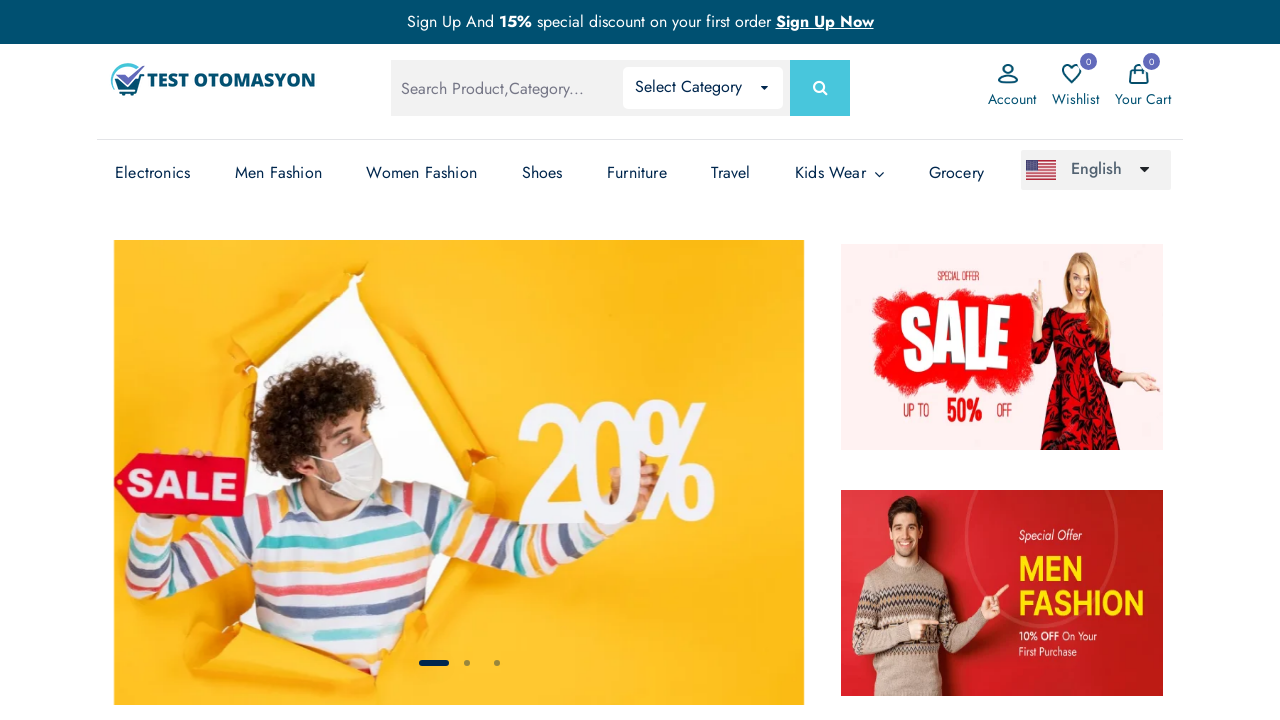

Waited for page to load (domcontentloaded state)
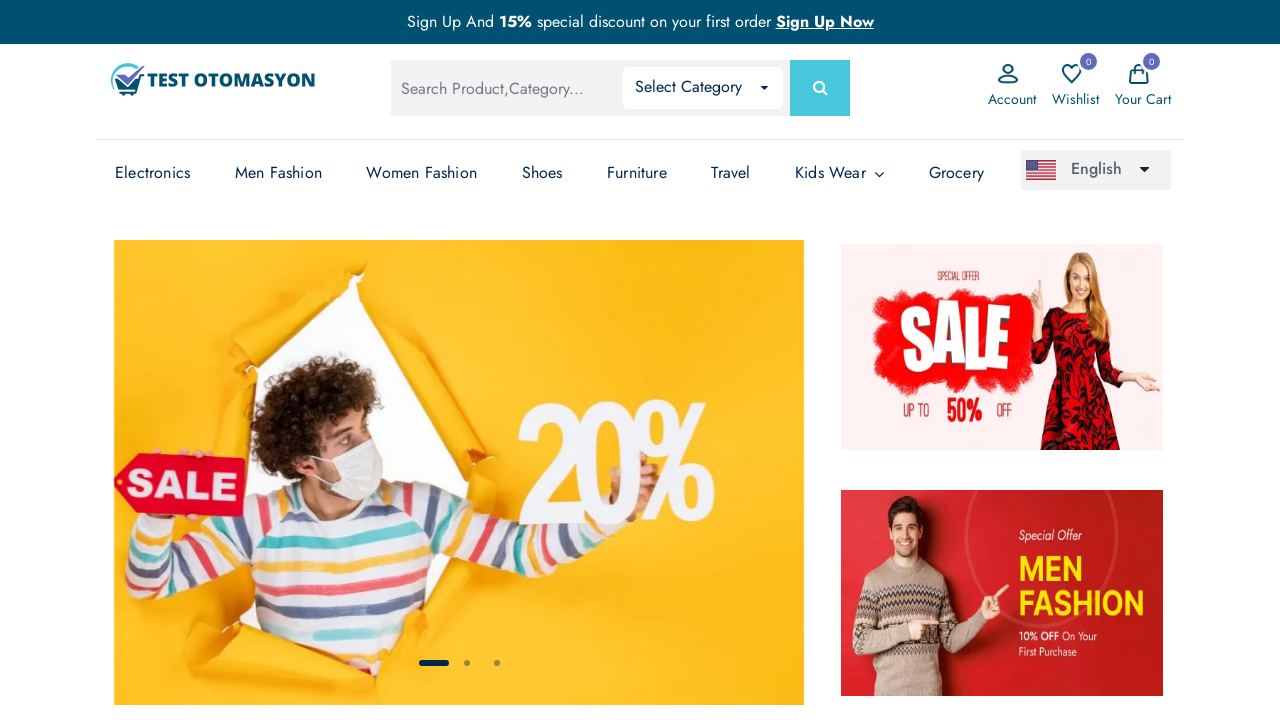

Verified that URL contains 'testotomasyonu' - navigation successful
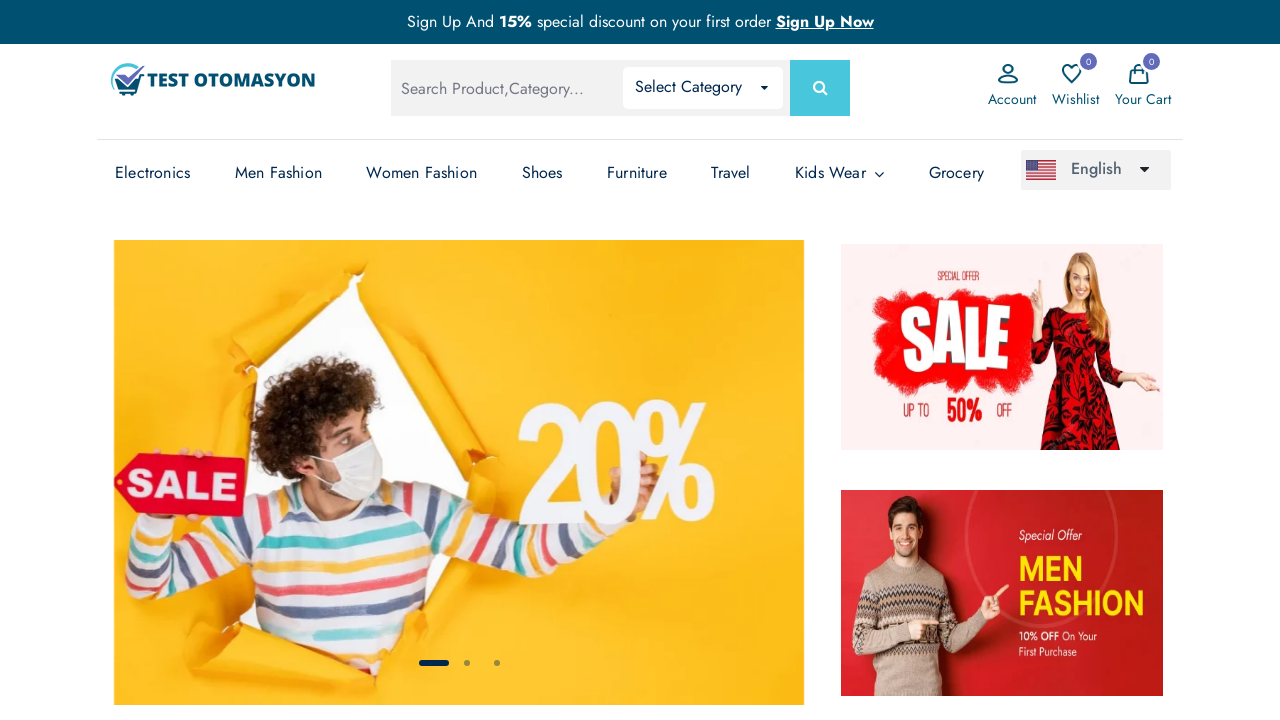

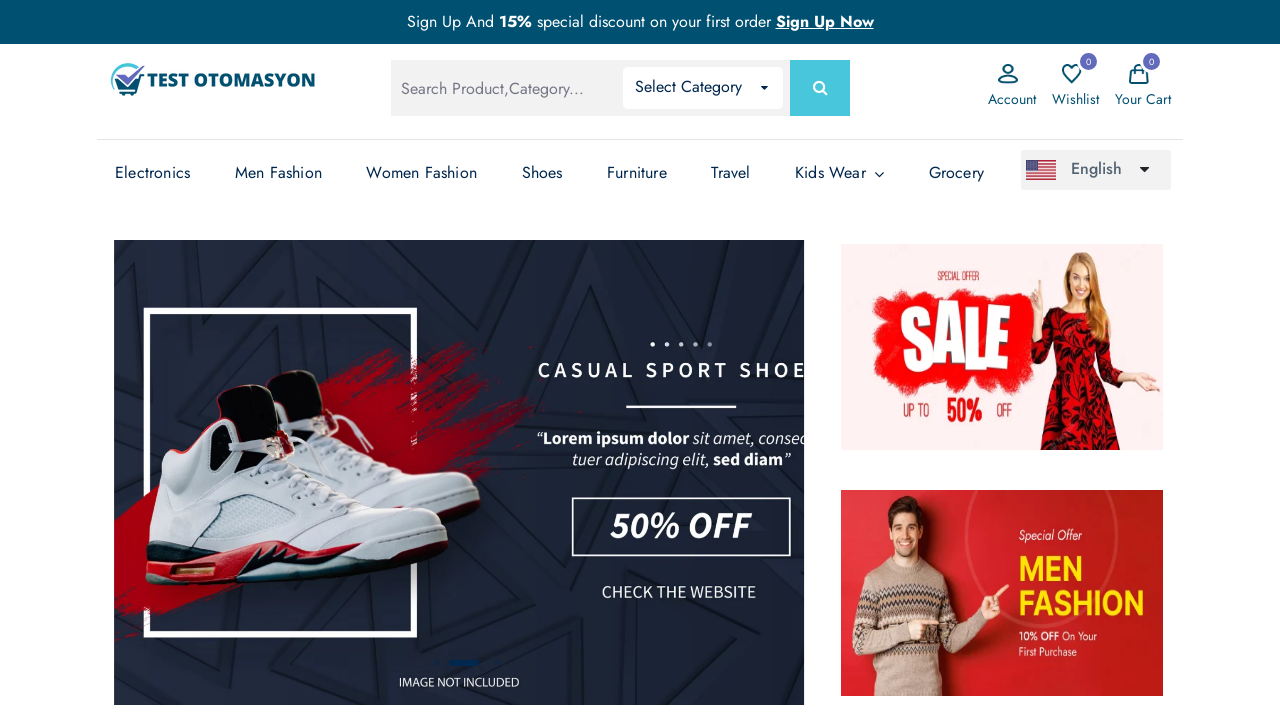